Tests JavaScript alert handling by triggering and interacting with different types of alerts

Starting URL: http://the-internet.herokuapp.com/javascript_alerts

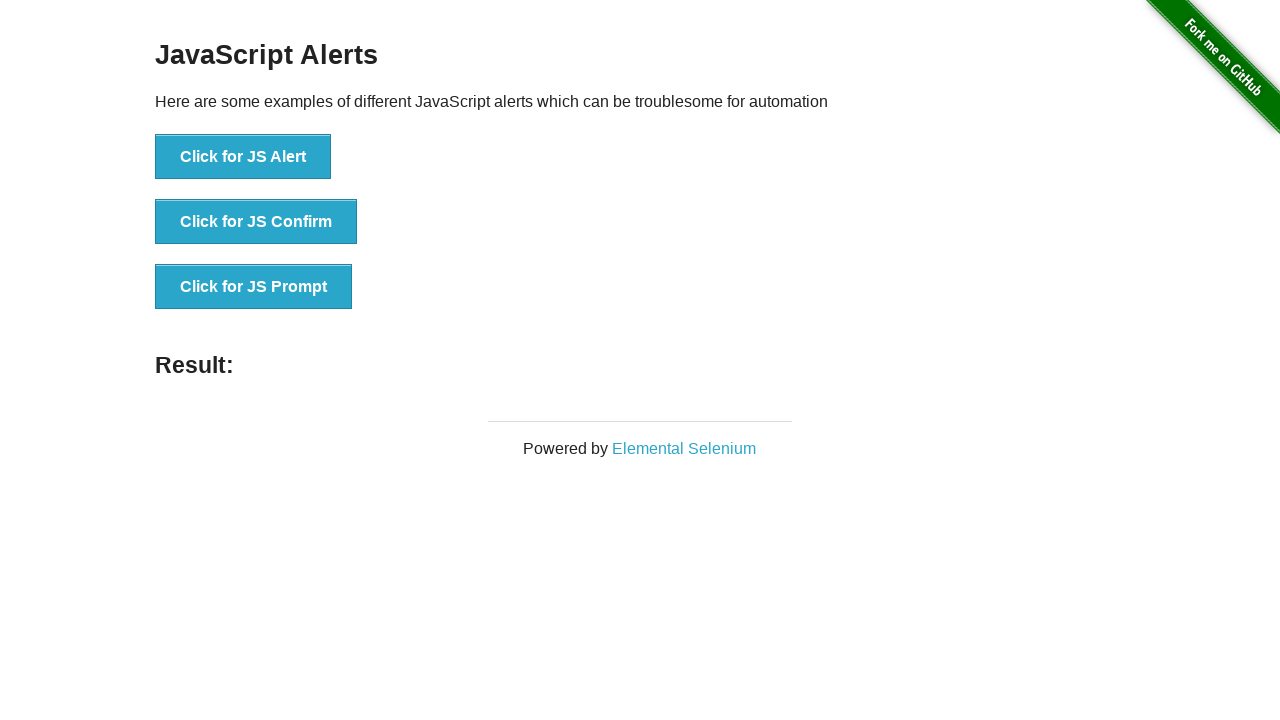

Set up dialog handler to accept all alerts
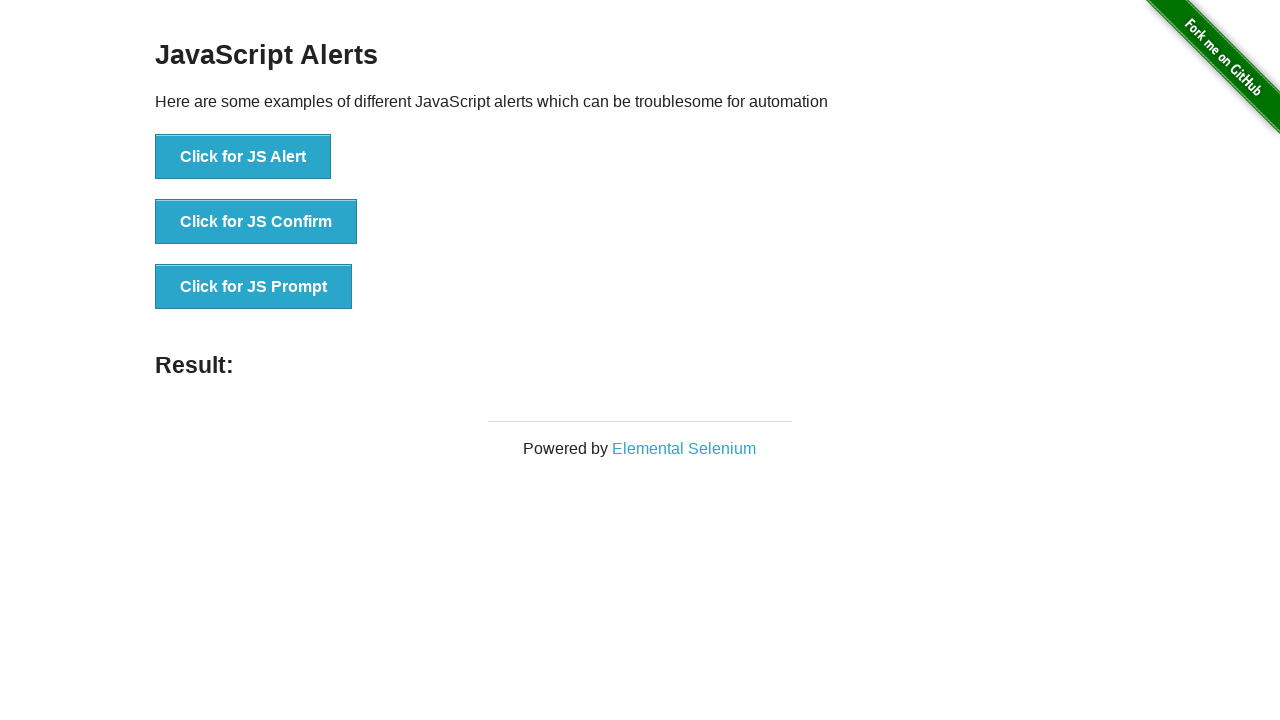

Clicked 'Click for JS Alert' button and accepted the alert at (243, 157) on button:has-text('Click for JS Alert')
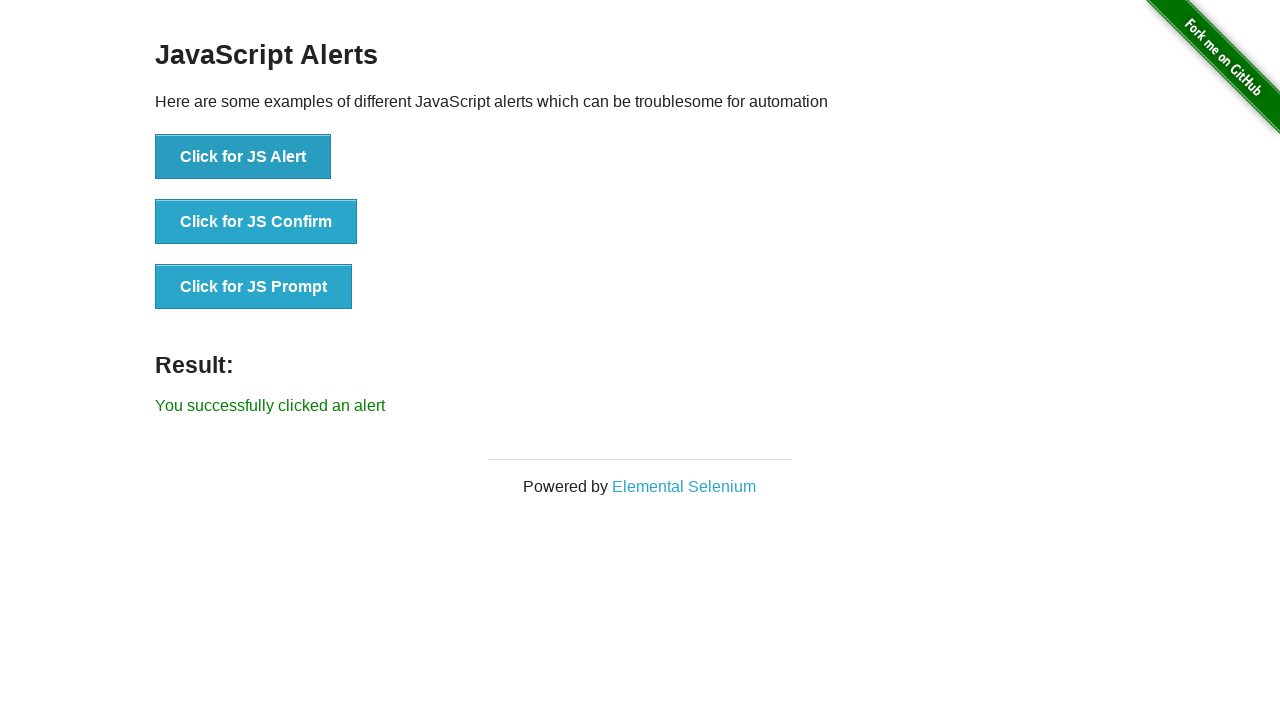

Clicked 'Click for JS Confirm' button and accepted the confirmation at (256, 222) on button:has-text('Click for JS Confirm')
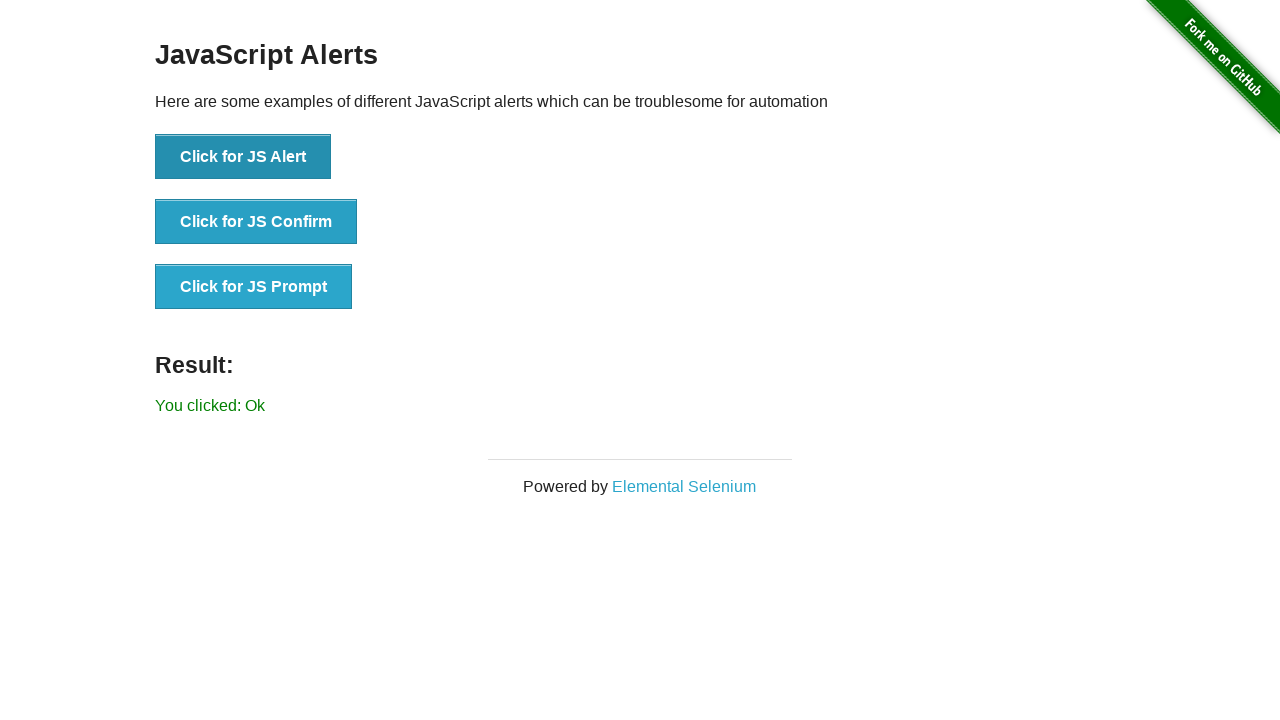

Set up dialog handler to accept prompt with 'test' input
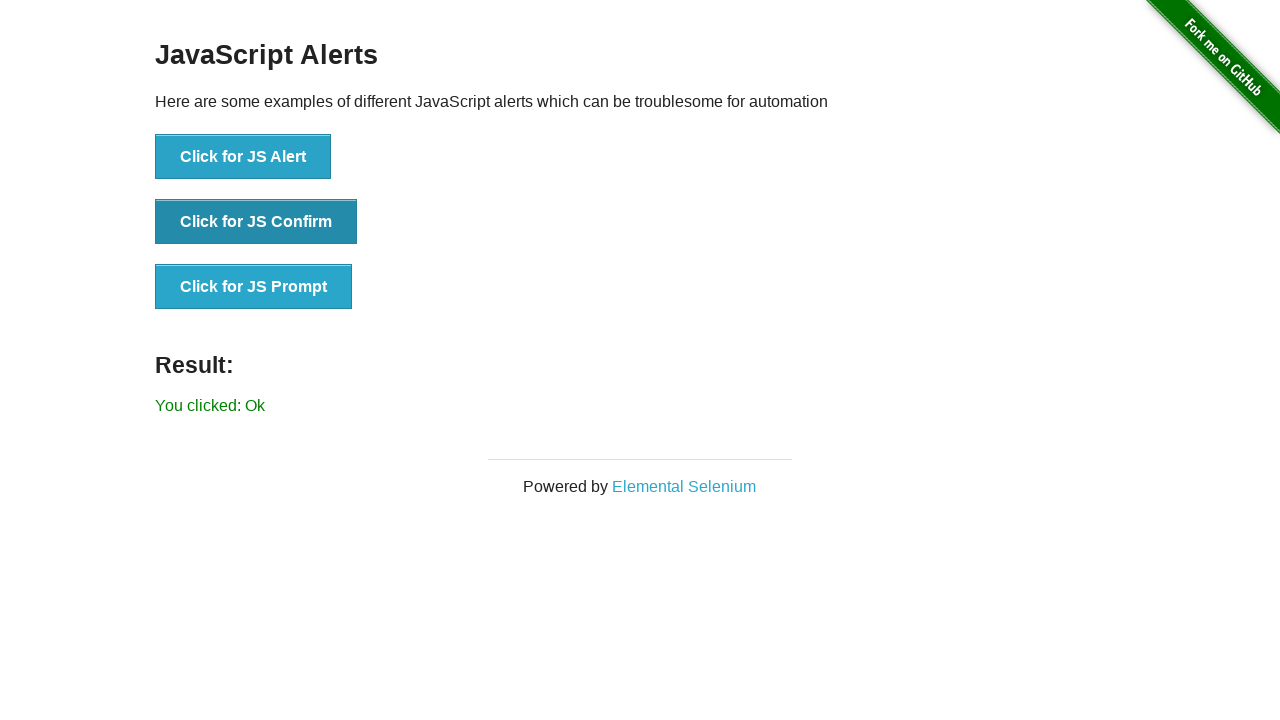

Clicked 'Click for JS Prompt' button and accepted prompt with 'test' input at (254, 287) on button:has-text('Click for JS Prompt')
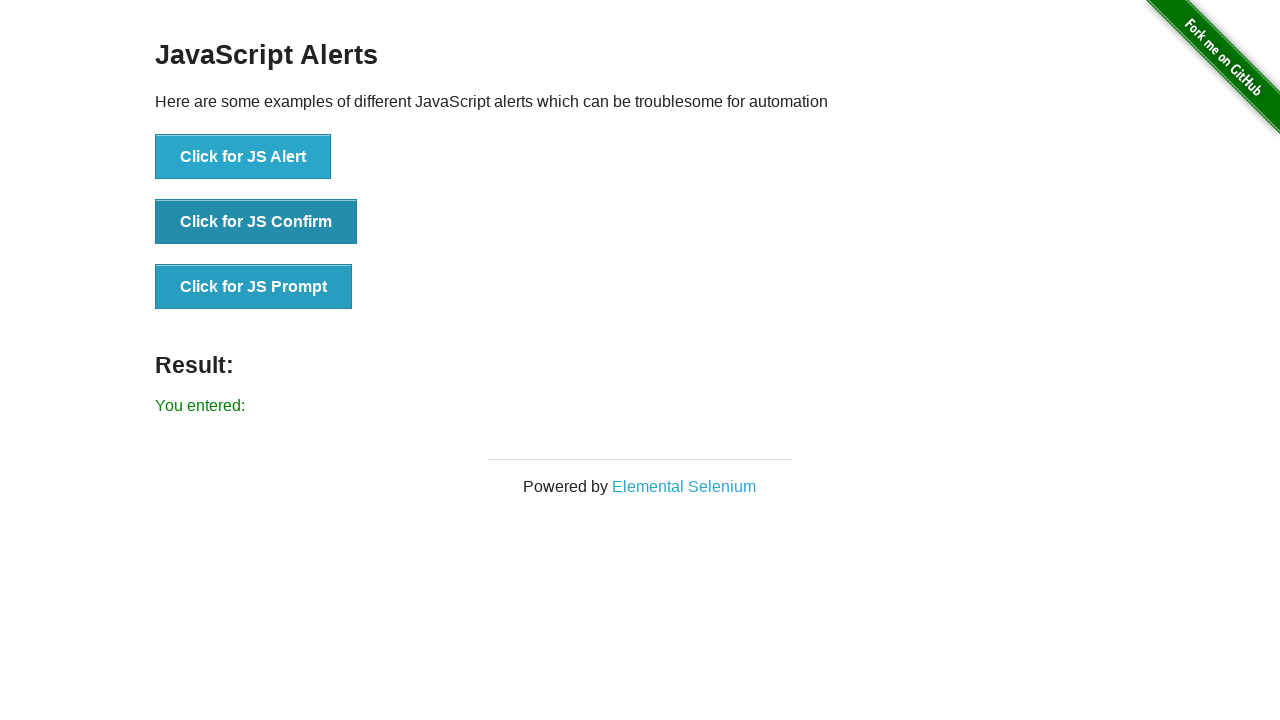

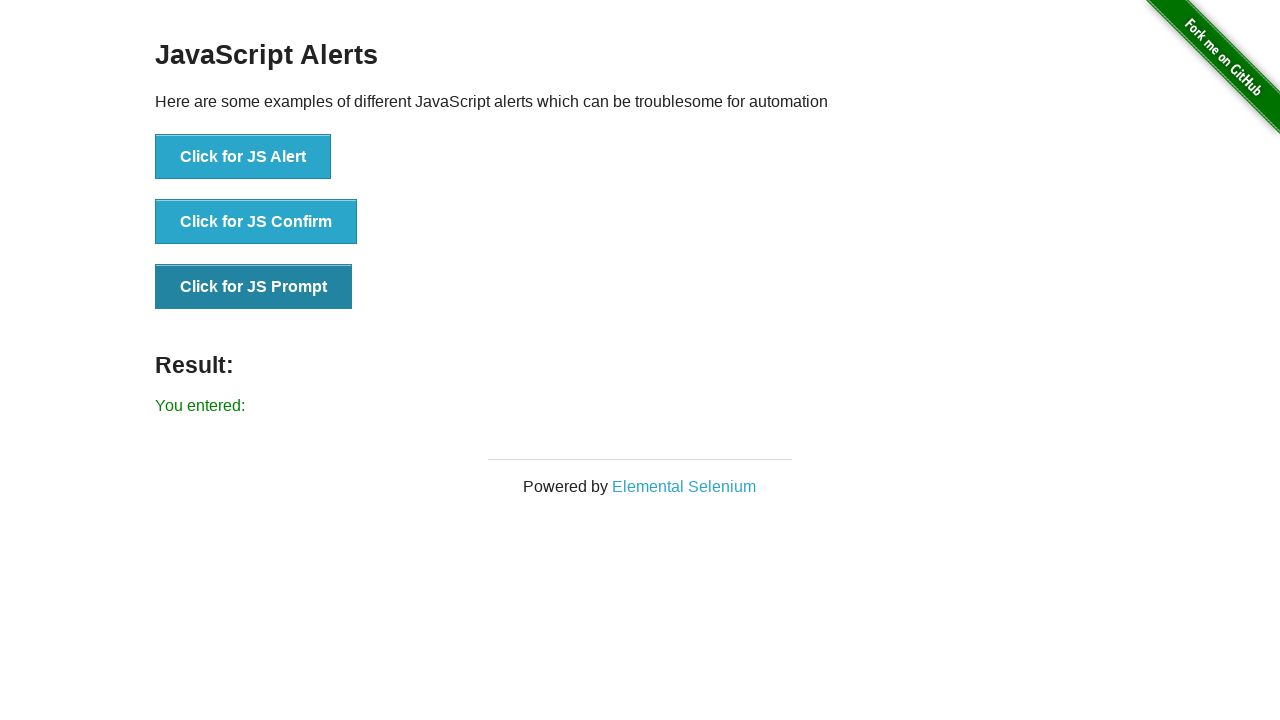